Navigates to the Swarthmore College course catalog departments page, clicks on the first department, and waits for course listings to load.

Starting URL: https://catalog.swarthmore.edu/content.php?catoid=7&navoid=194

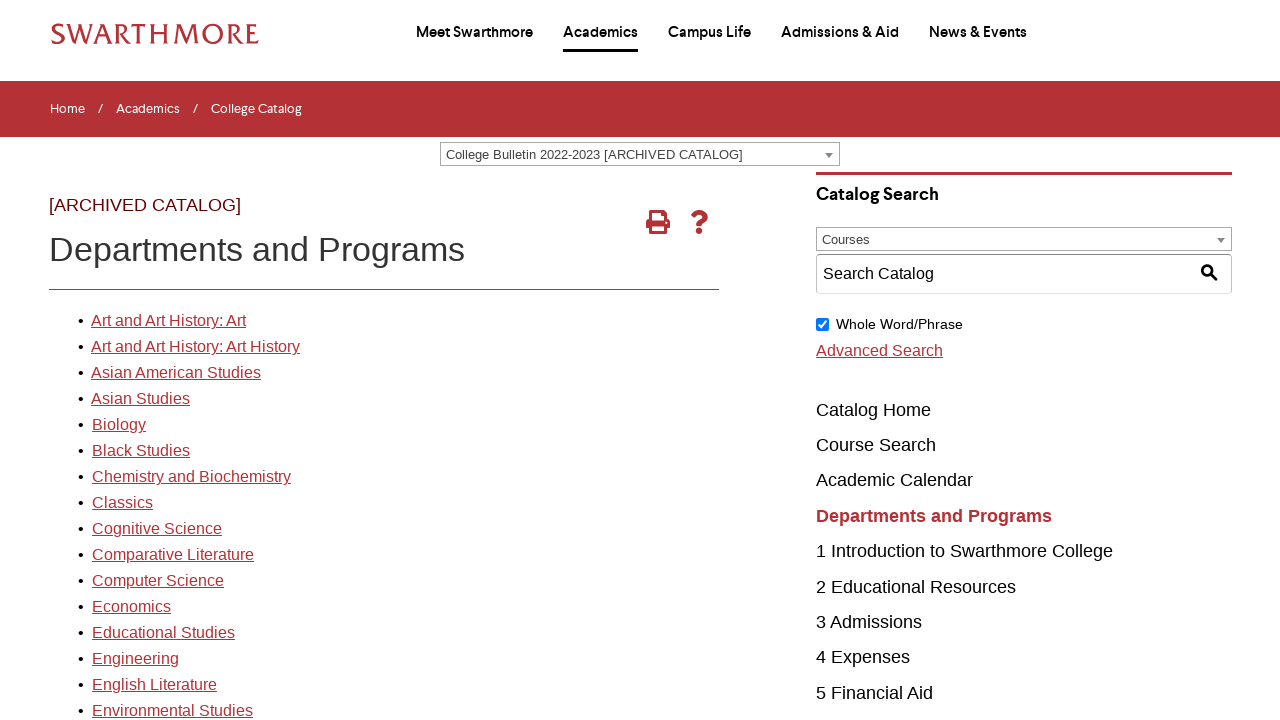

Navigated to Swarthmore College course catalog departments page
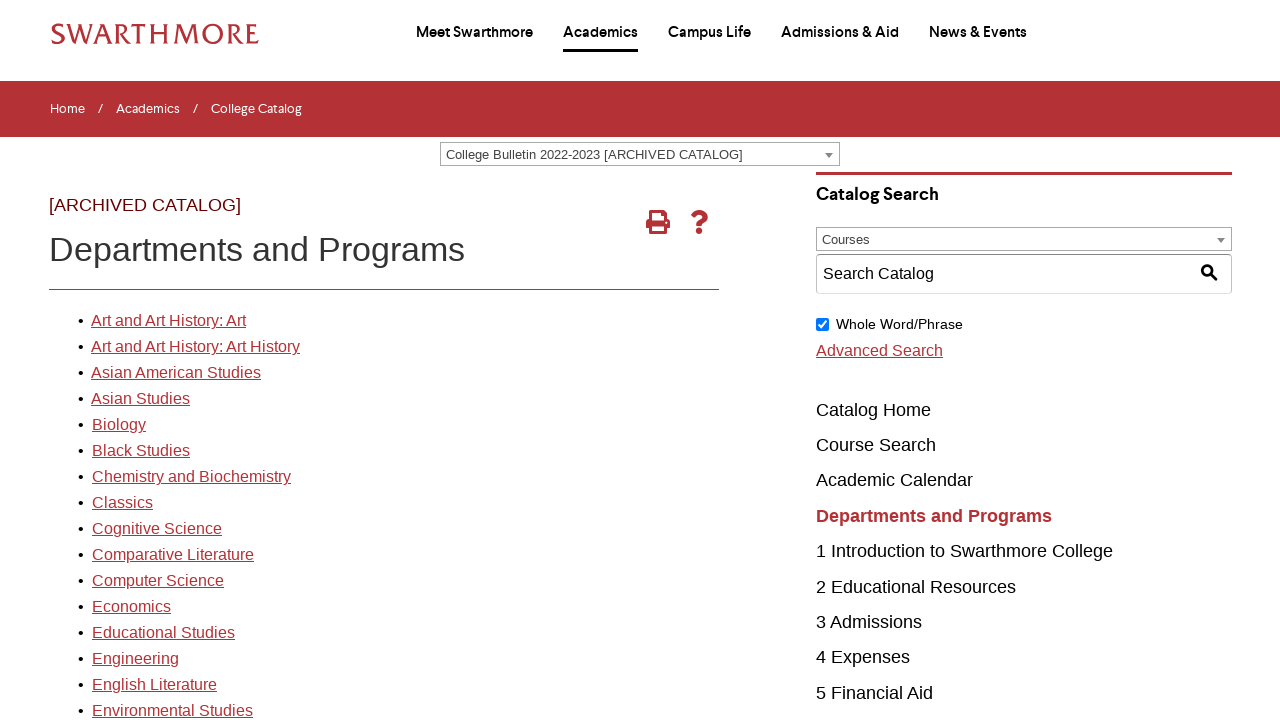

Clicked on the first department link at (168, 321) on xpath=//*[@id='gateway-page']/body/table/tbody/tr[3]/td[1]/table/tbody/tr[2]/td[
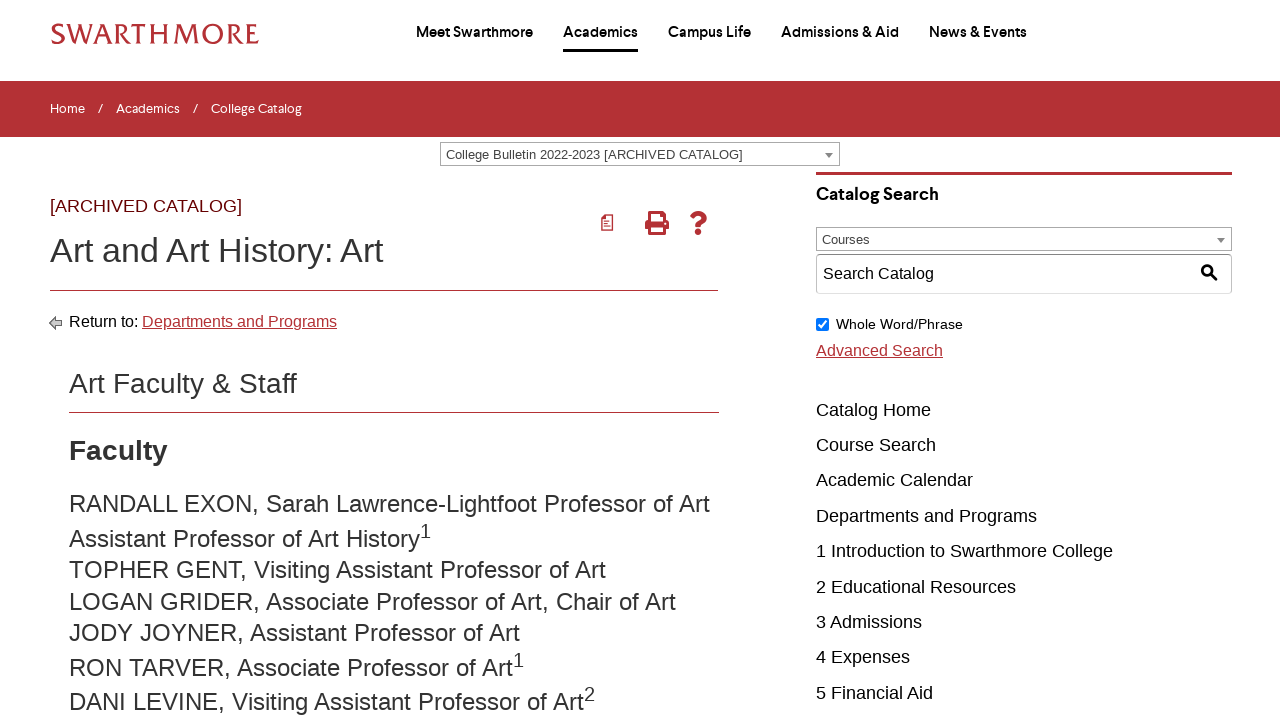

Course listings loaded successfully
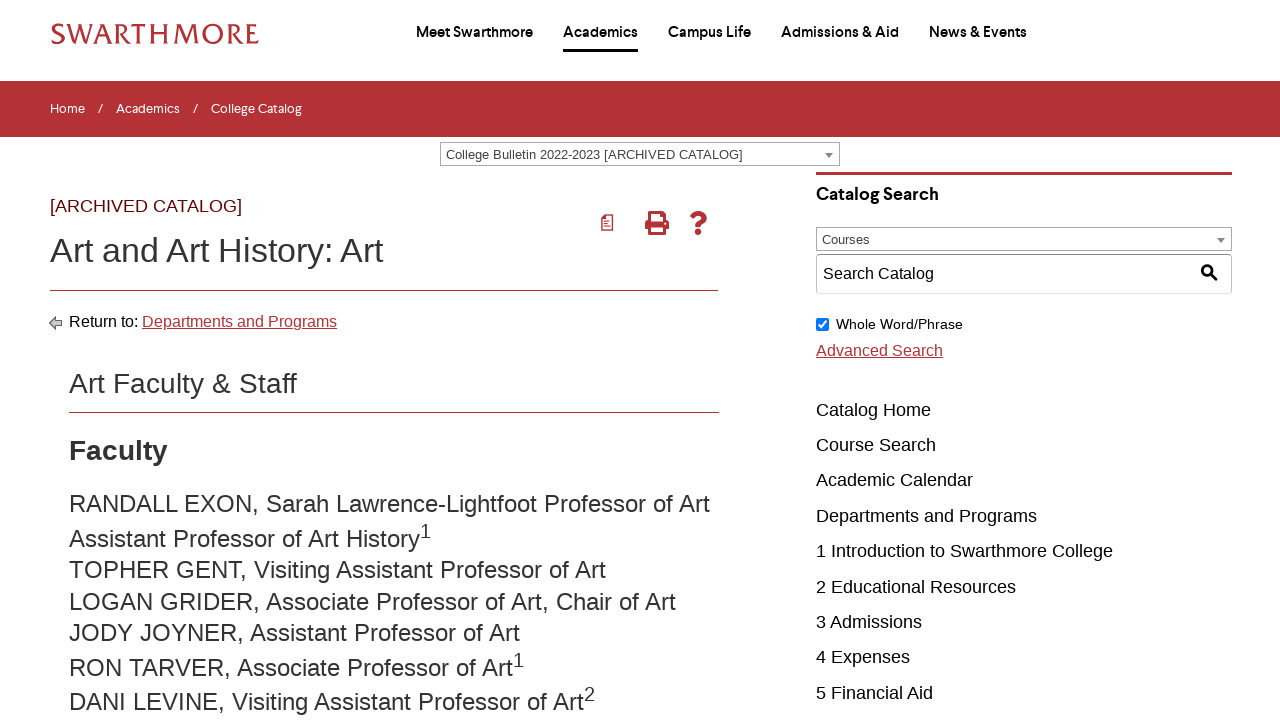

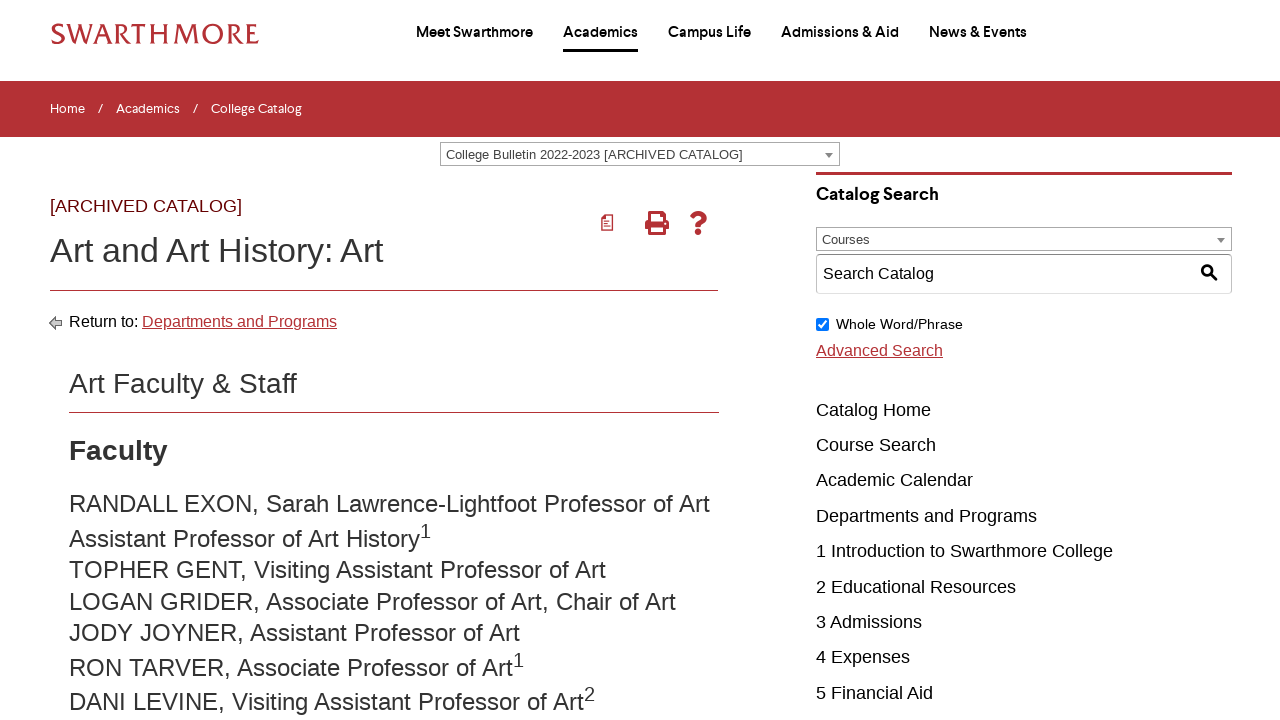